Tests JavaScript prompt alert functionality by triggering a prompt alert, entering text, and dismissing it

Starting URL: https://the-internet.herokuapp.com/javascript_alerts

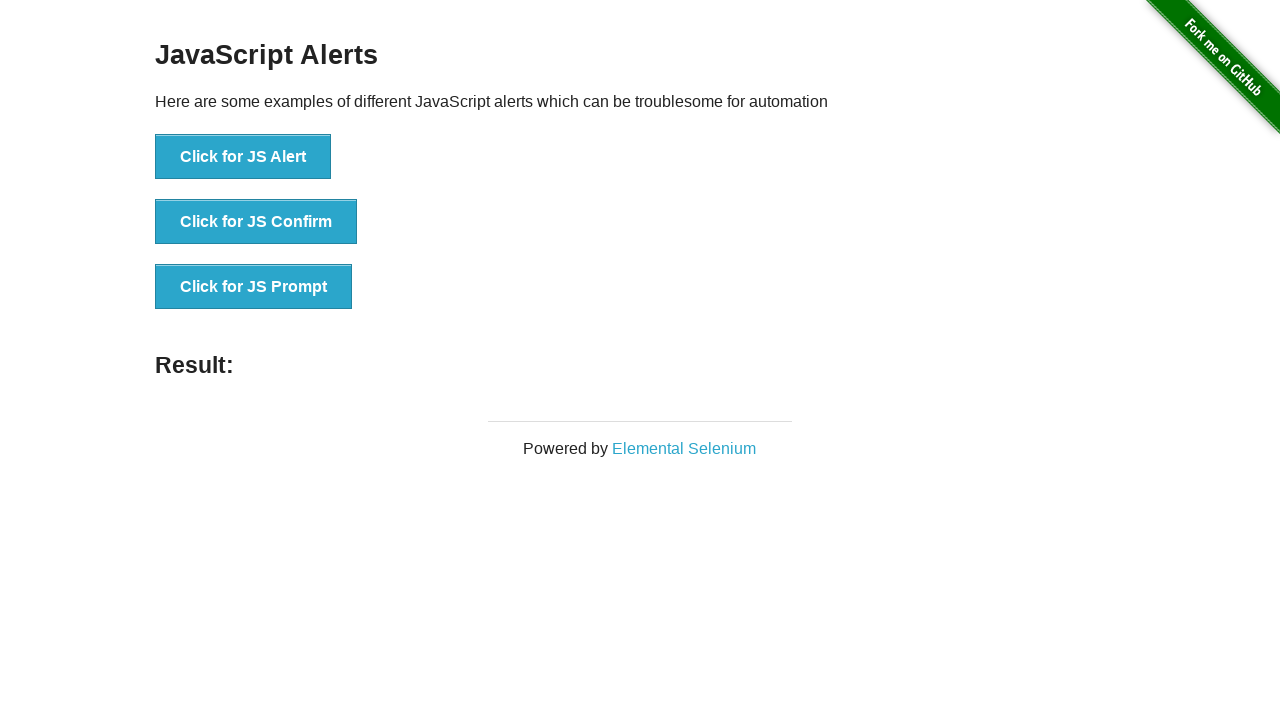

Clicked the JS Prompt button at (254, 287) on xpath=//*[@onclick='jsPrompt()']
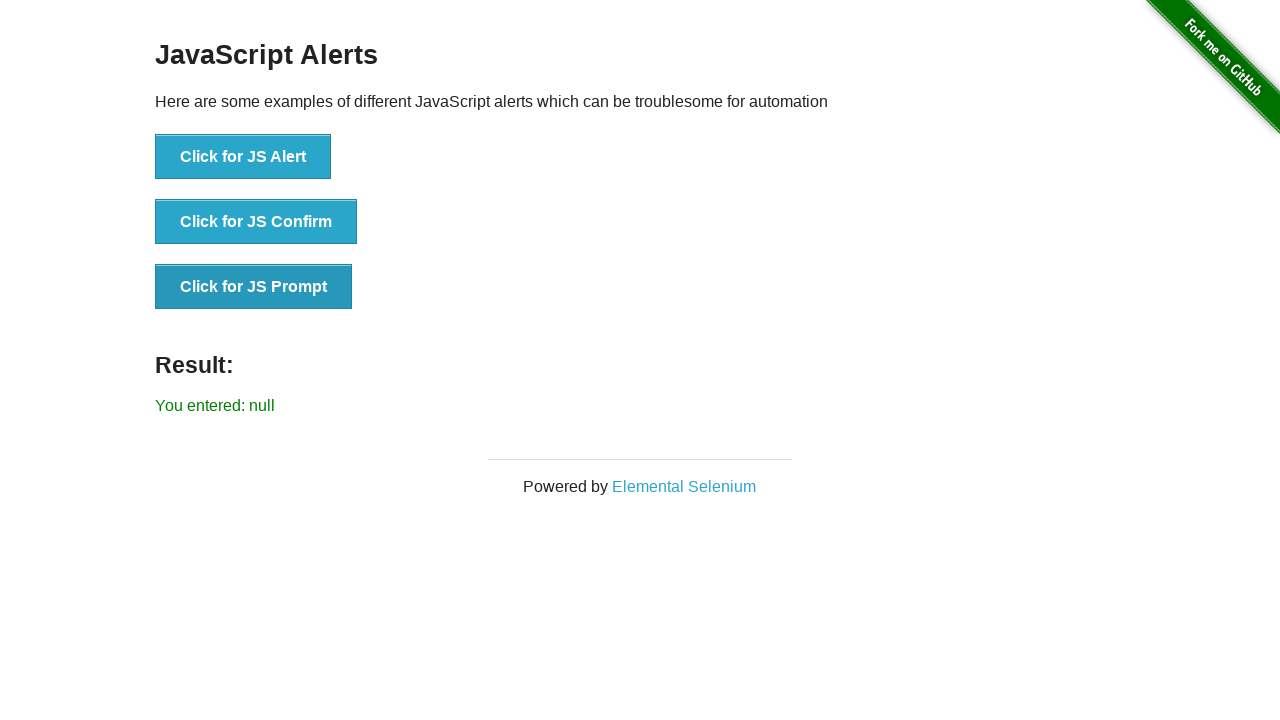

Set up dialog handler to accept with text 'Ishak est la'
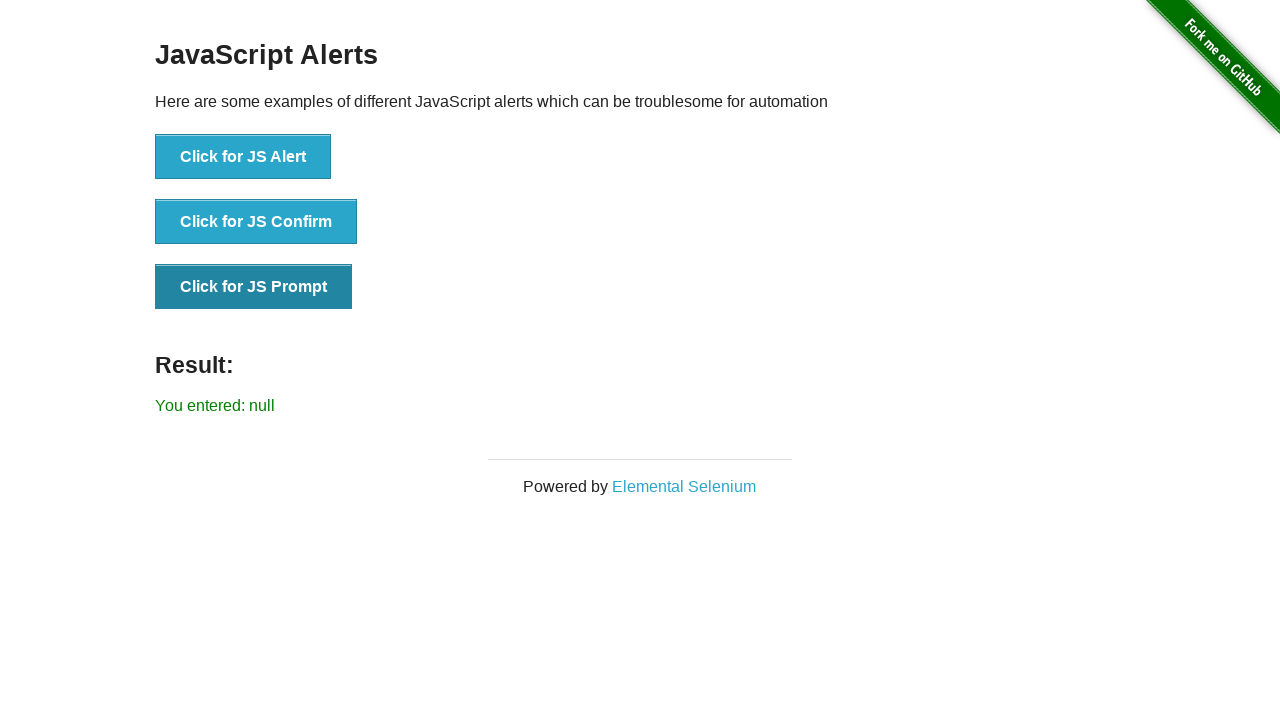

Clicked the JS Prompt button again to trigger dialog after handler setup at (254, 287) on xpath=//*[@onclick='jsPrompt()']
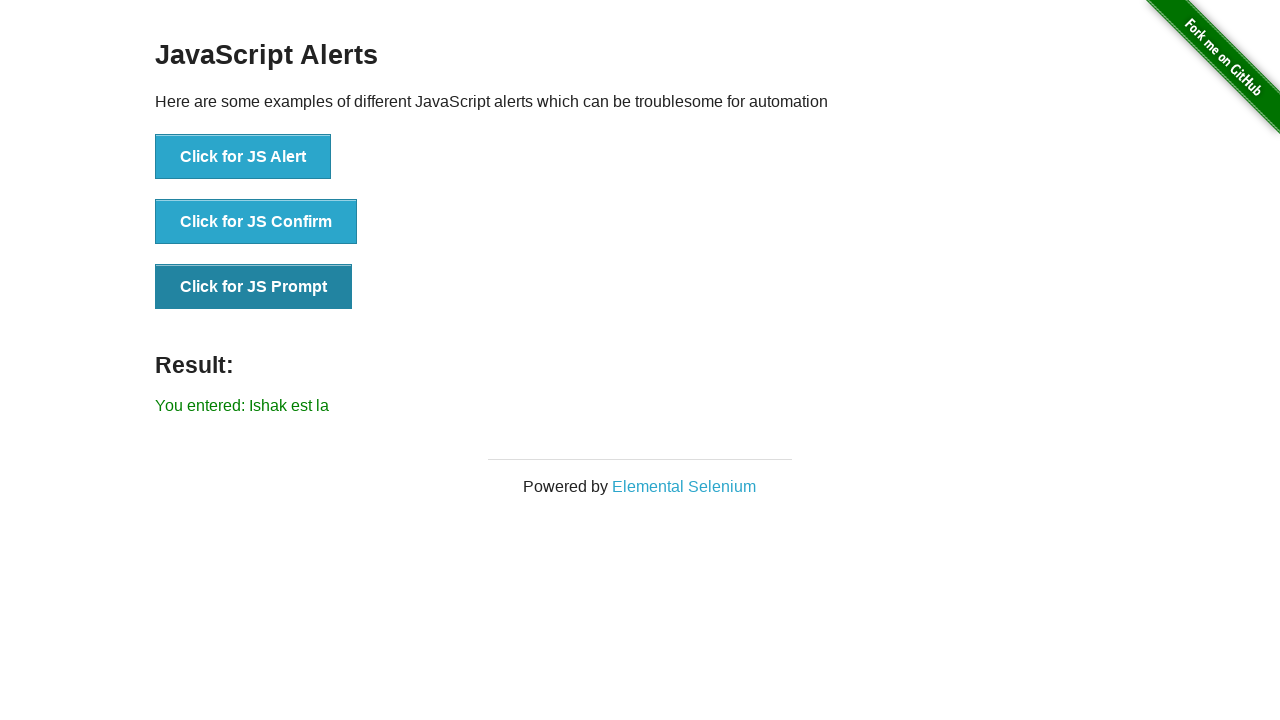

Set up dialog handler to dismiss the prompt
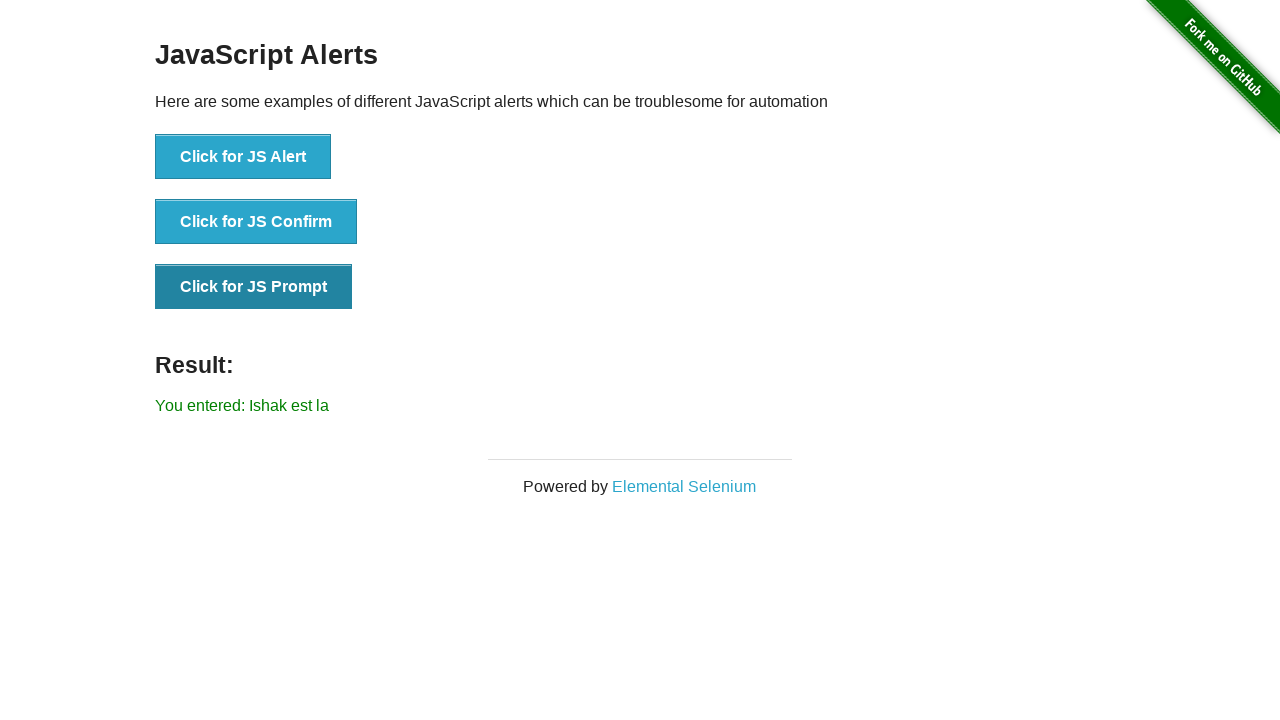

Clicked the JS Prompt button to trigger and dismiss the dialog at (254, 287) on xpath=//*[@onclick='jsPrompt()']
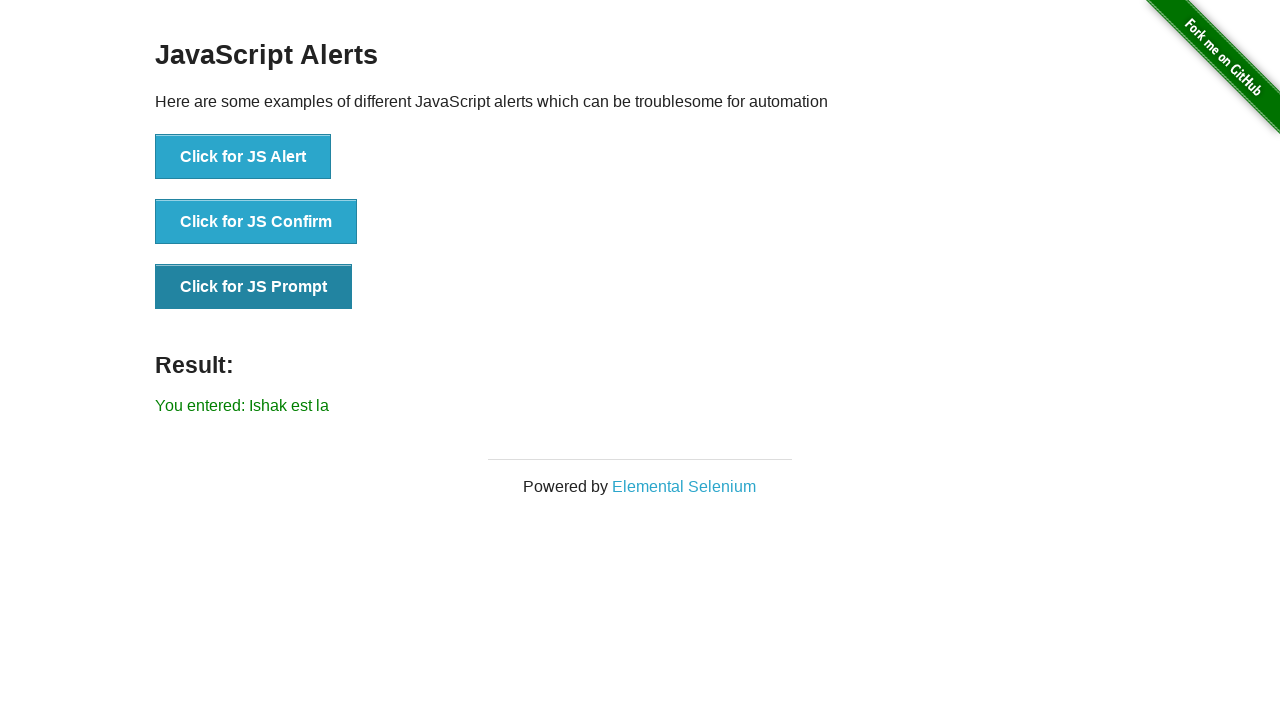

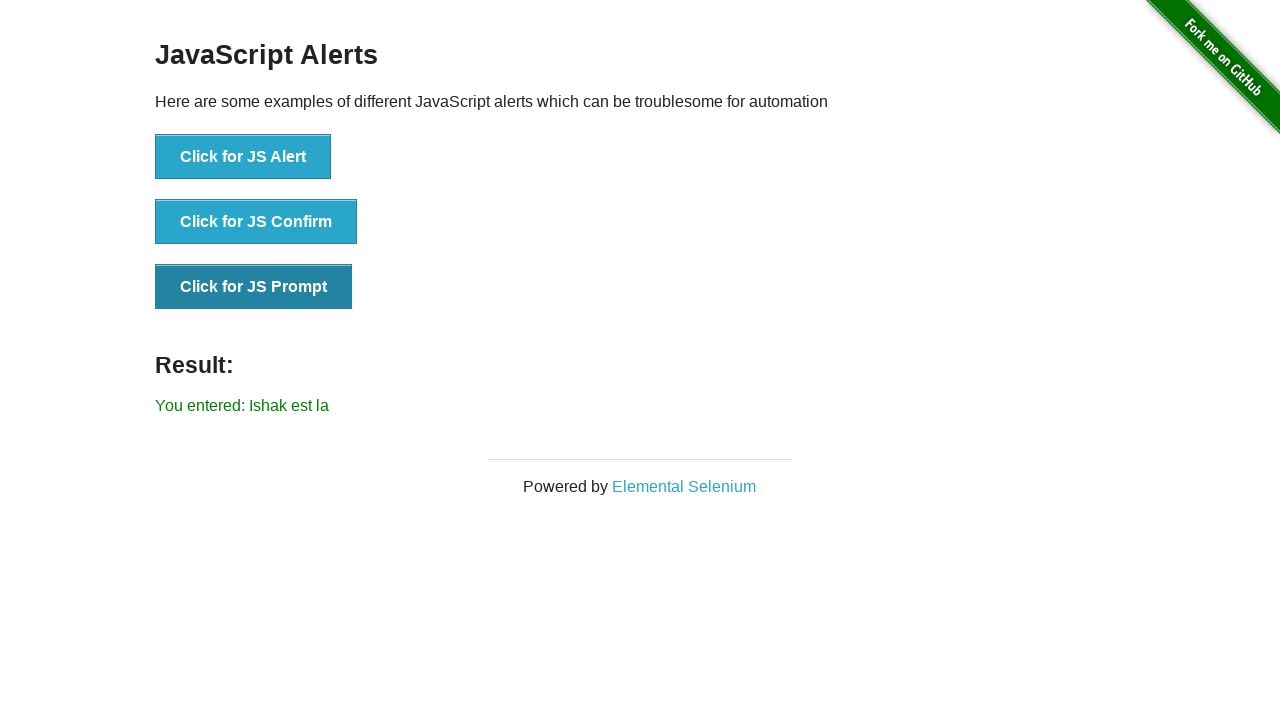